Tests the plagiarism checker functionality by entering text into the query box and submitting it to check for plagiarism results.

Starting URL: http://plagiarisma.net/

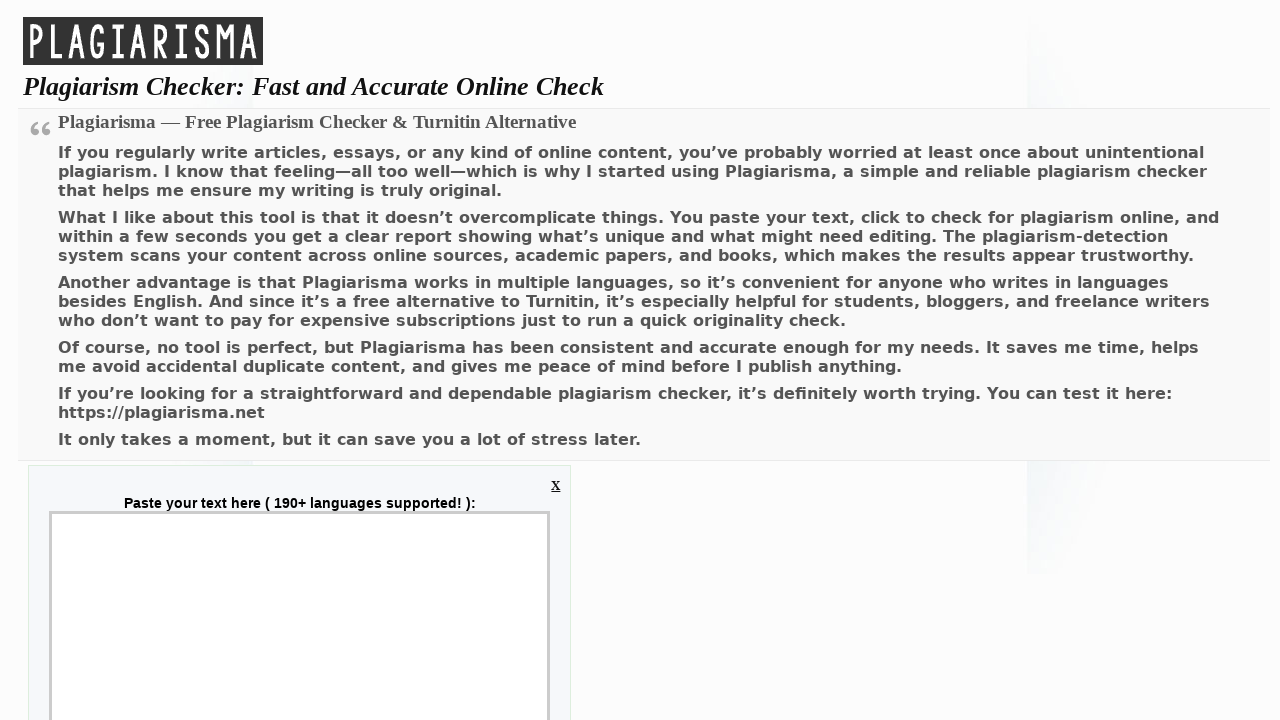

Waited for plagiarism checker query textarea to load
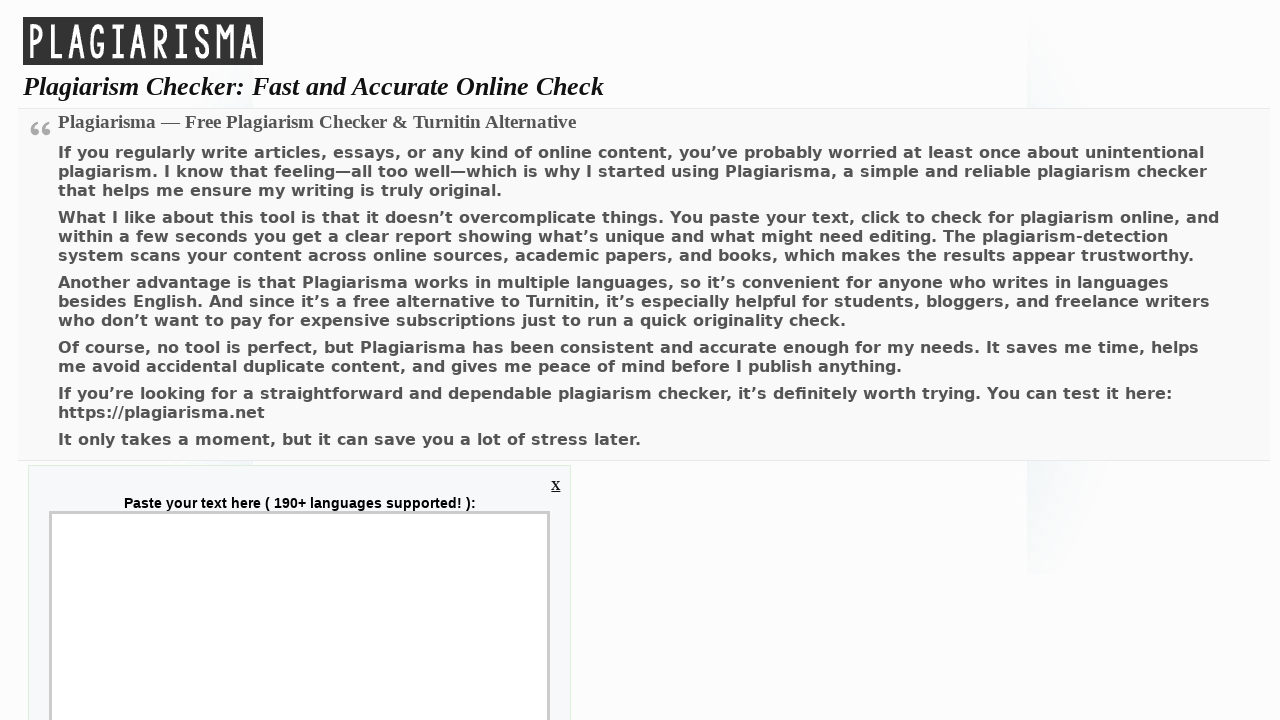

Filled query textarea with sample text for plagiarism checking on textarea[name='query']
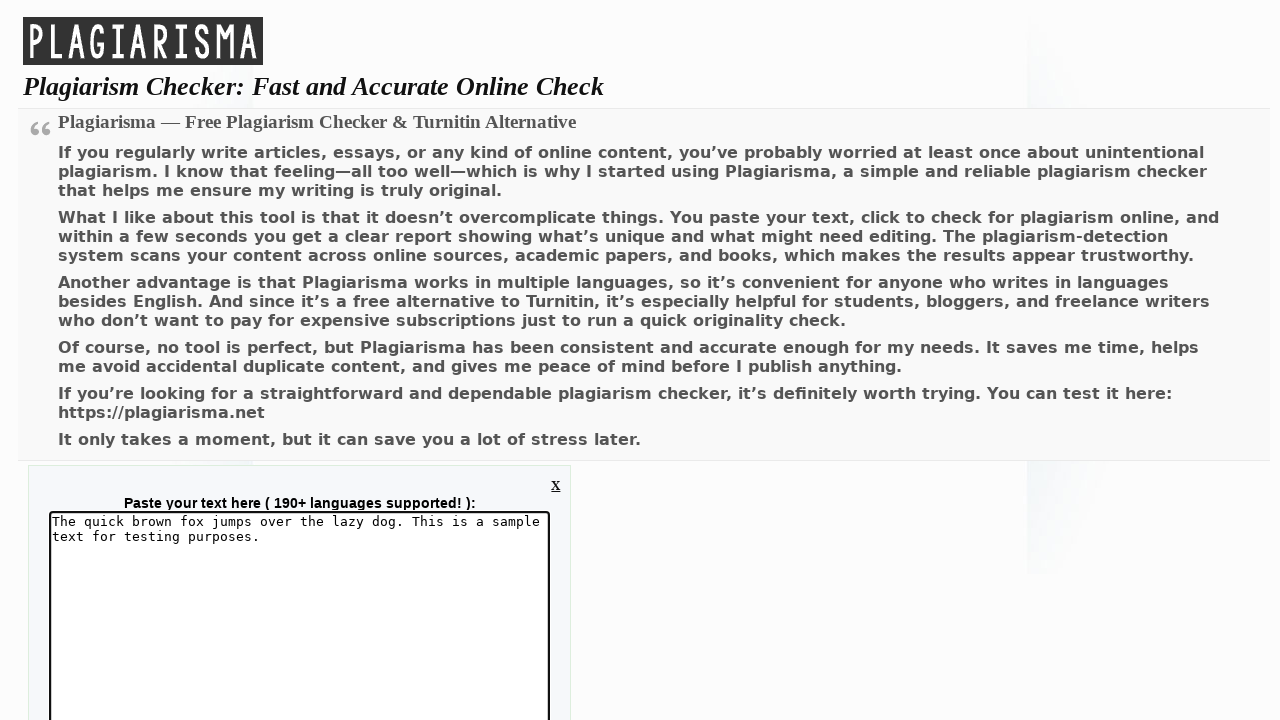

Clicked Submit button to check for plagiarism at (306, 360) on button[name='Submit']
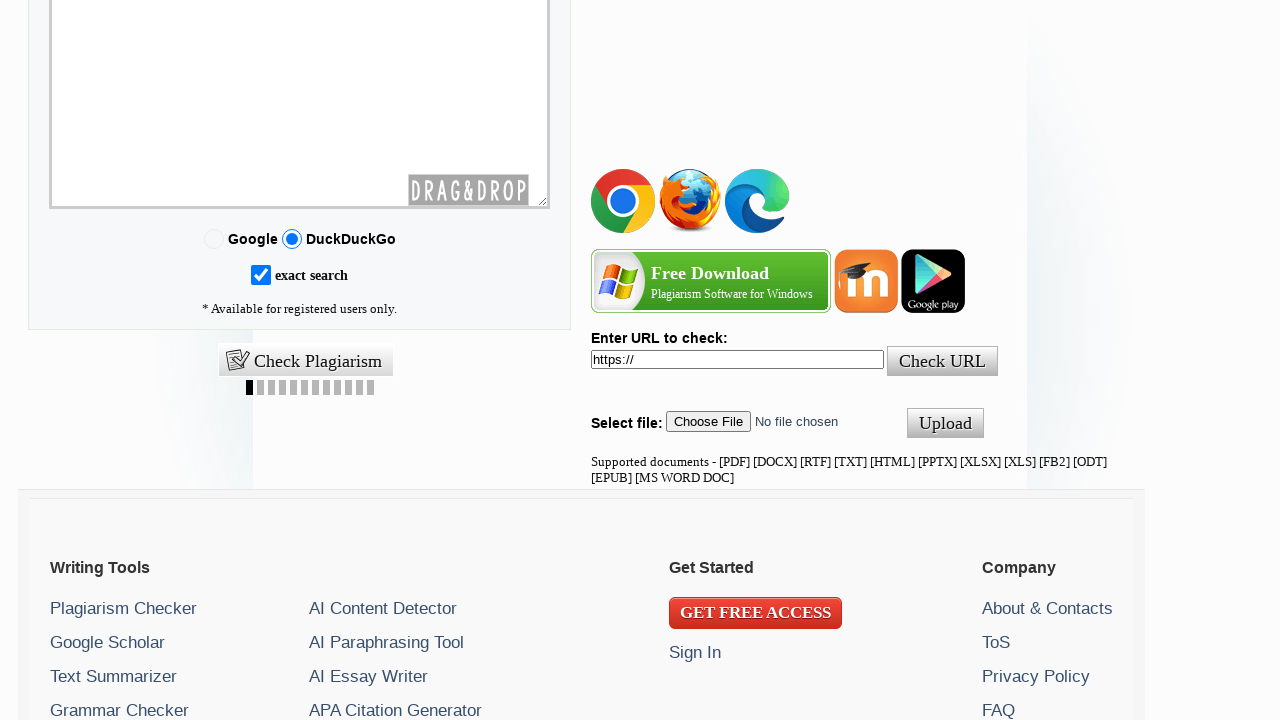

Plagiarism check results loaded
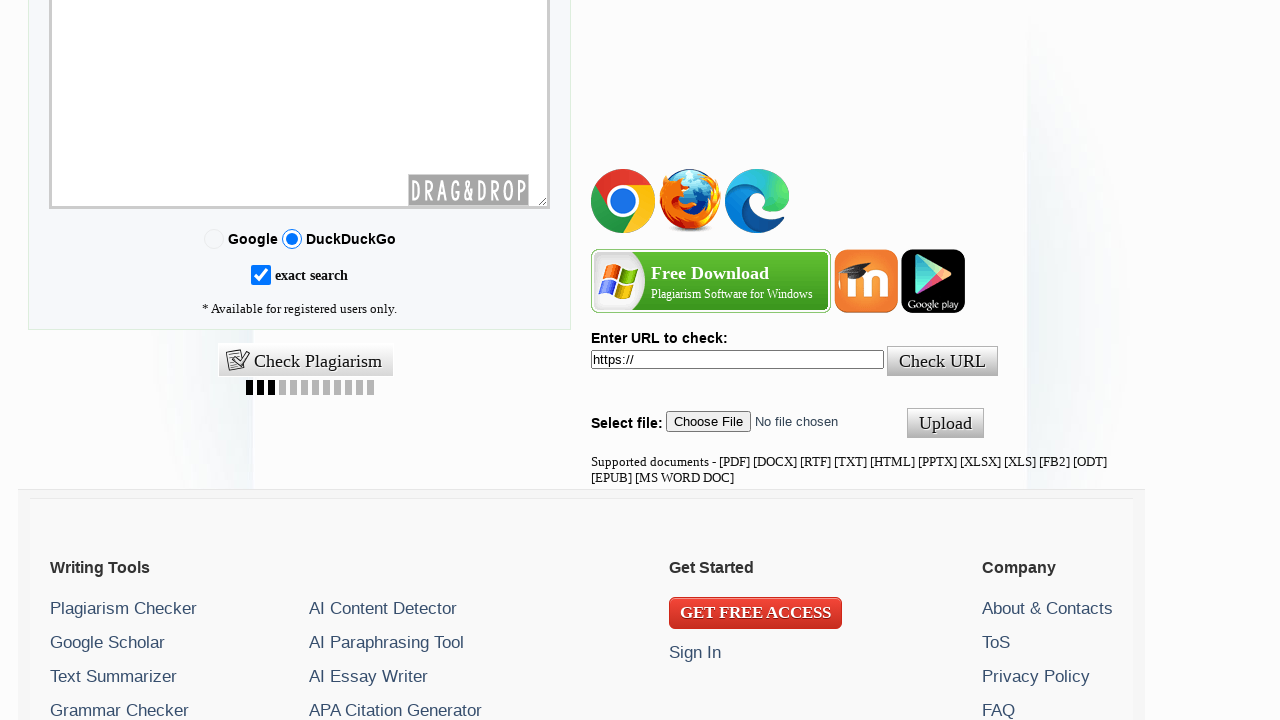

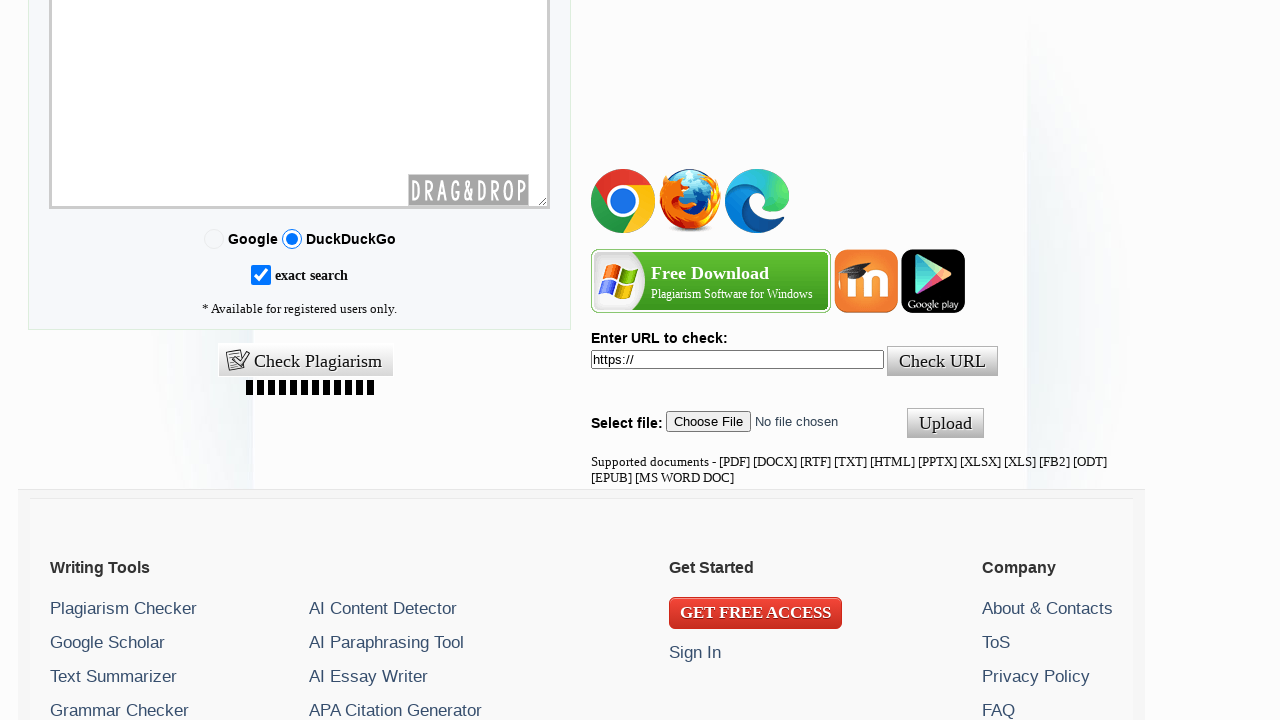